Tests dynamic loading page by clicking start button and waiting for "Hello World!" text to appear

Starting URL: https://the-internet.herokuapp.com/dynamic_loading/1

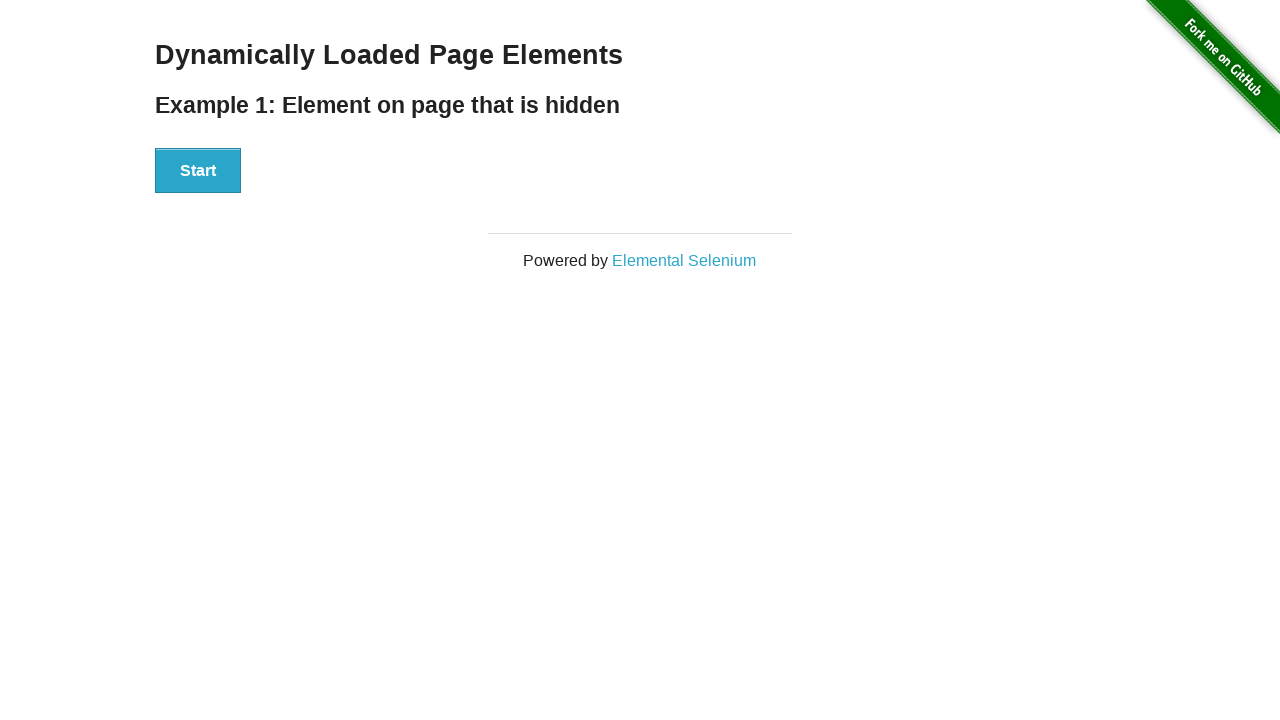

Navigated to dynamic loading page
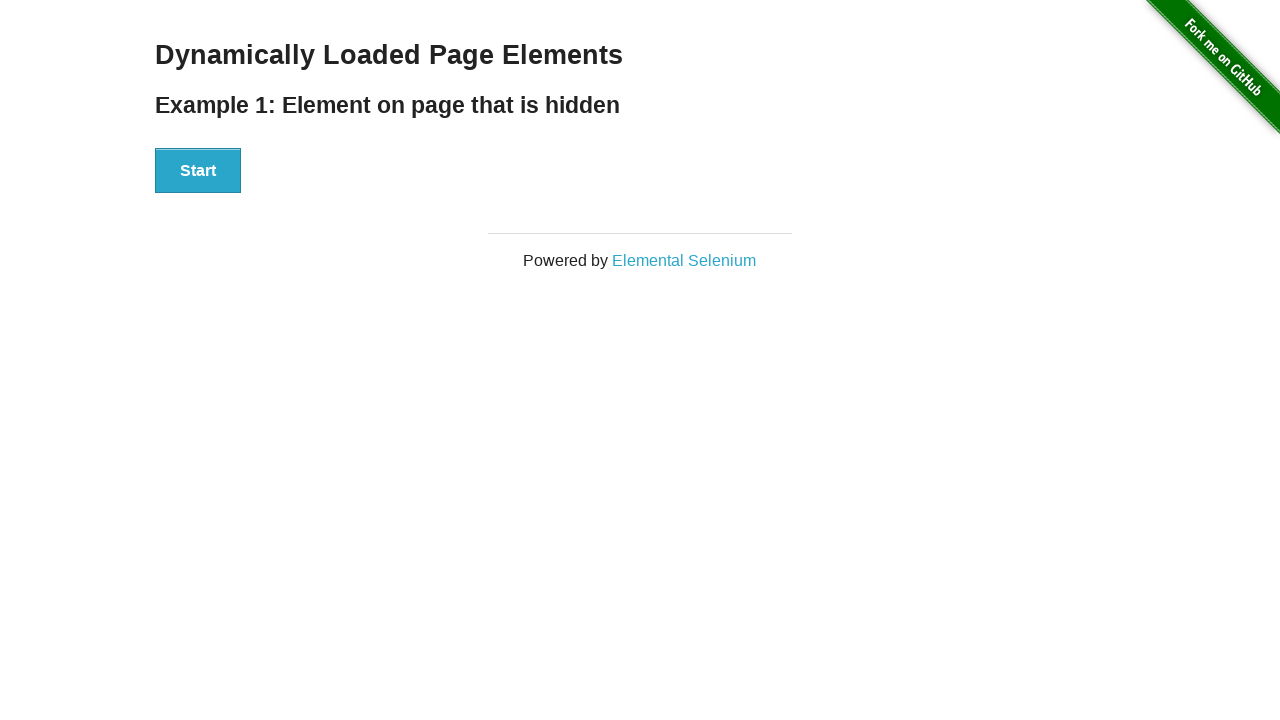

Clicked the Start button at (198, 171) on xpath=//button[text()='Start']
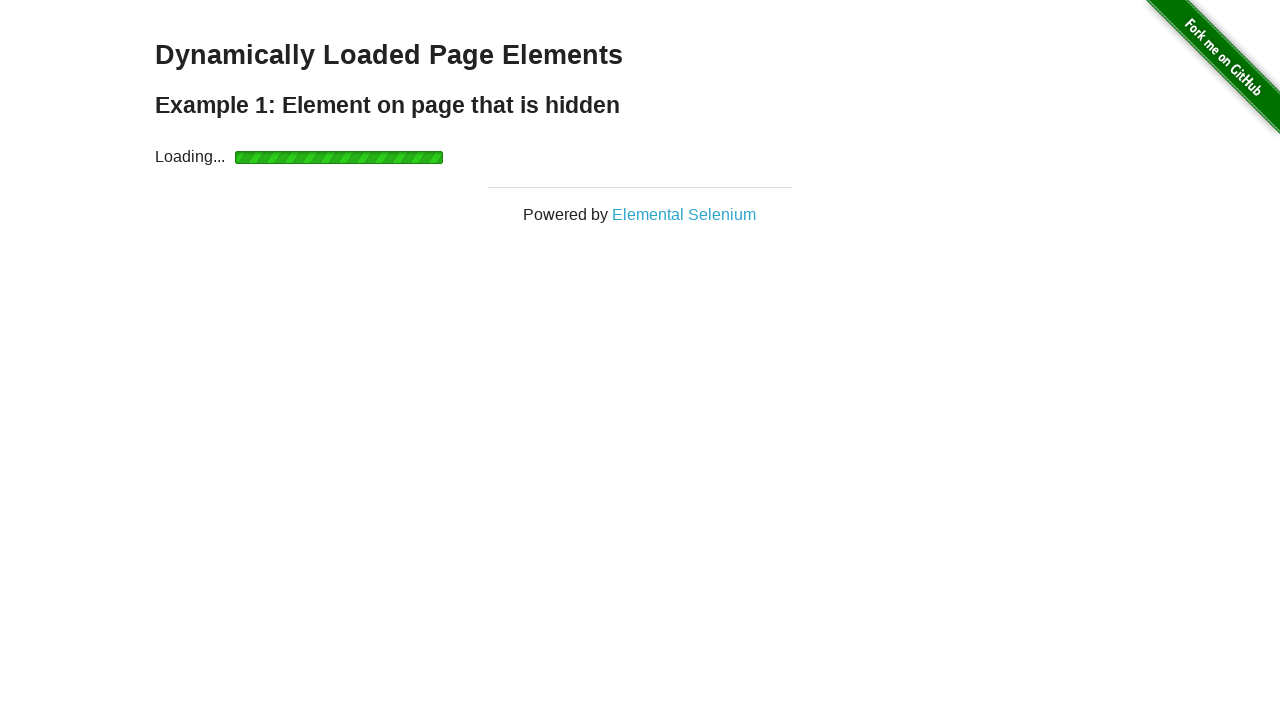

Waited for 'Hello World!' text to appear
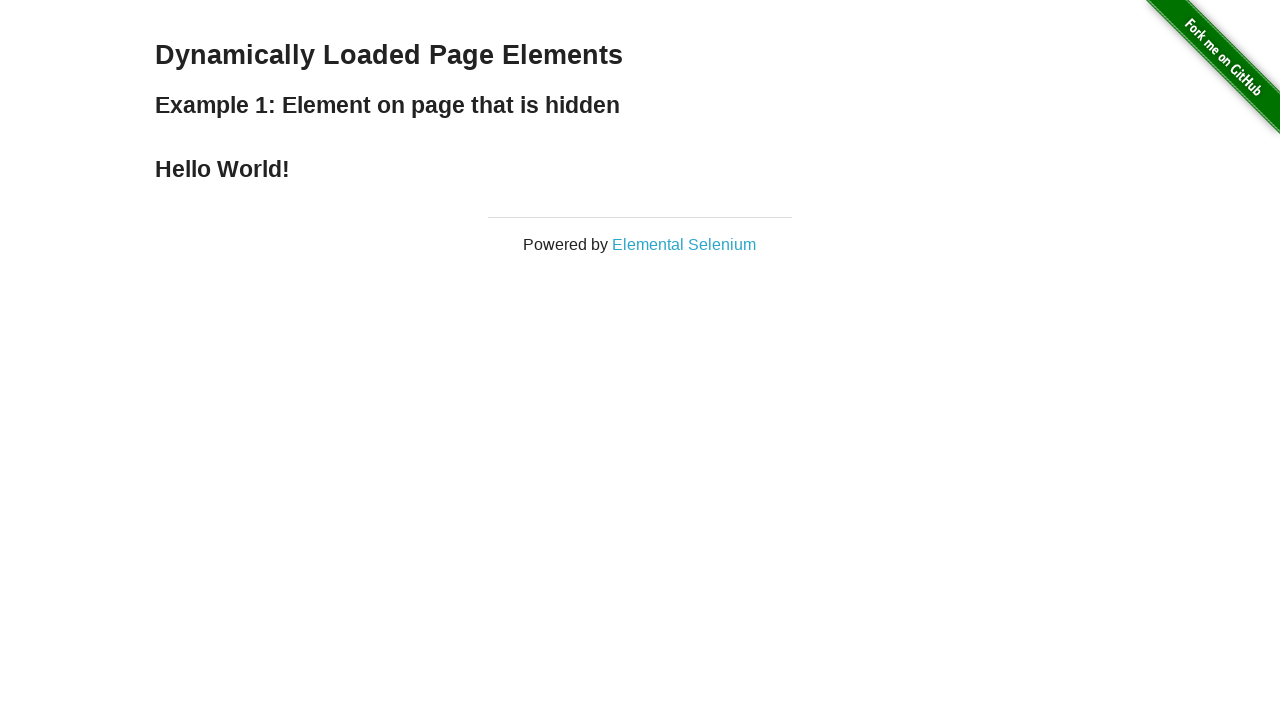

Located the 'Hello World!' element
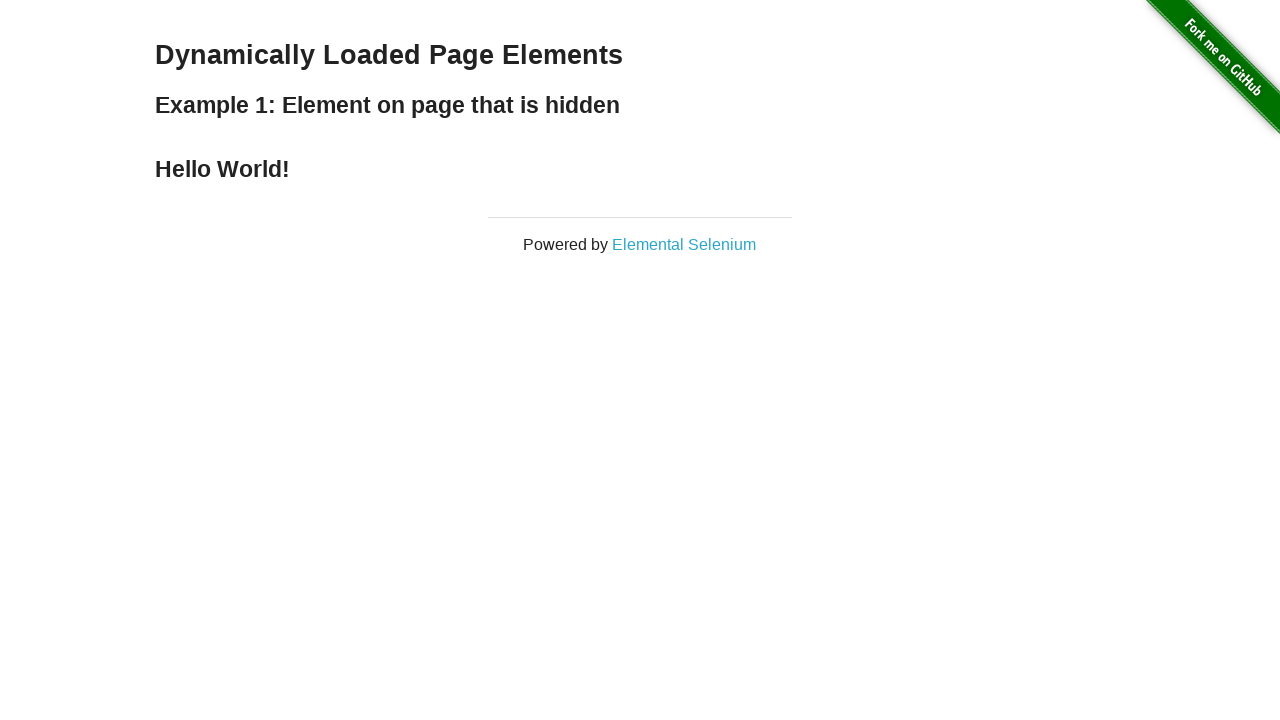

Verified that 'Hello World!' text is displayed correctly
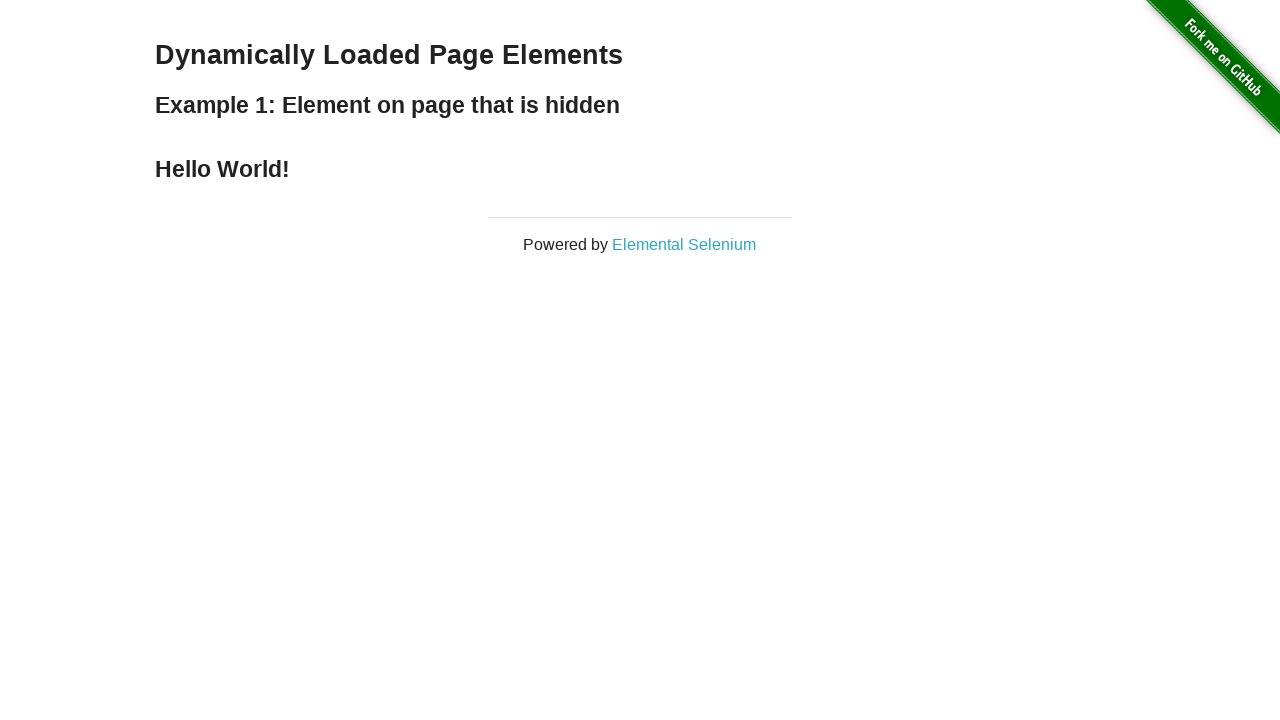

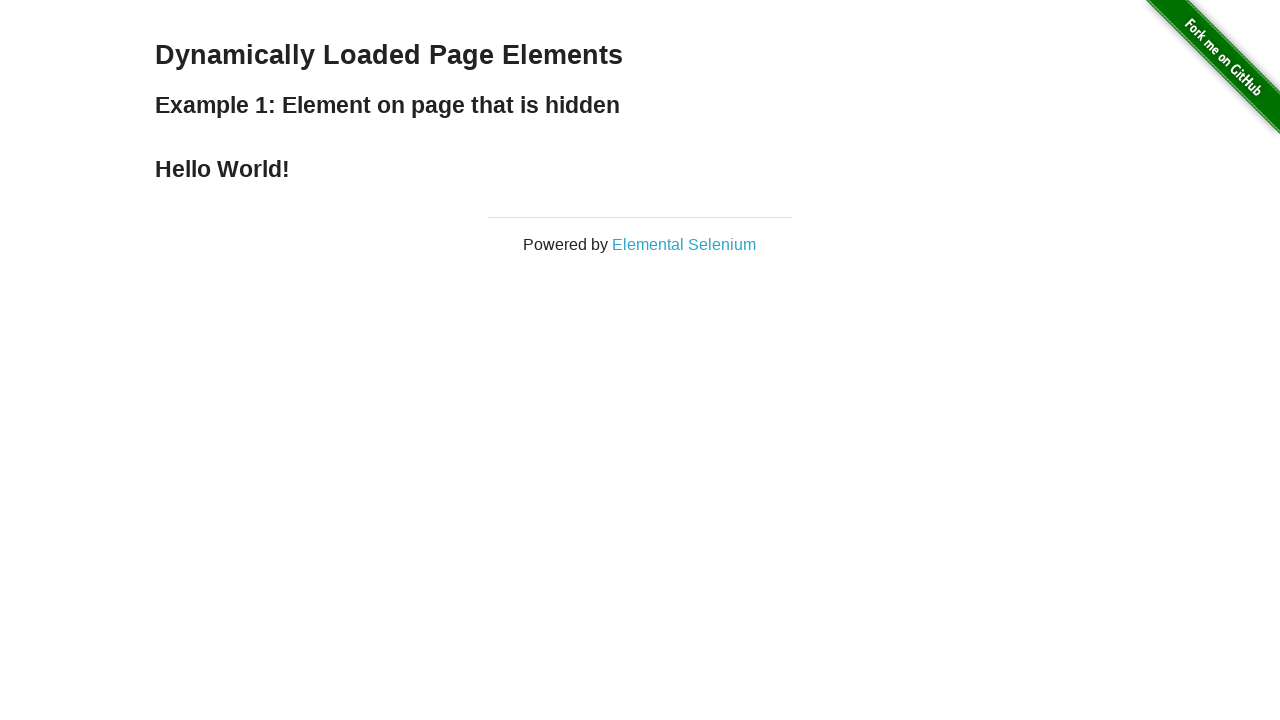